Tests the demo text box form by filling in name, email, and address fields, submitting the form, then navigating to the Check Box section.

Starting URL: https://demoqa.com/text-box

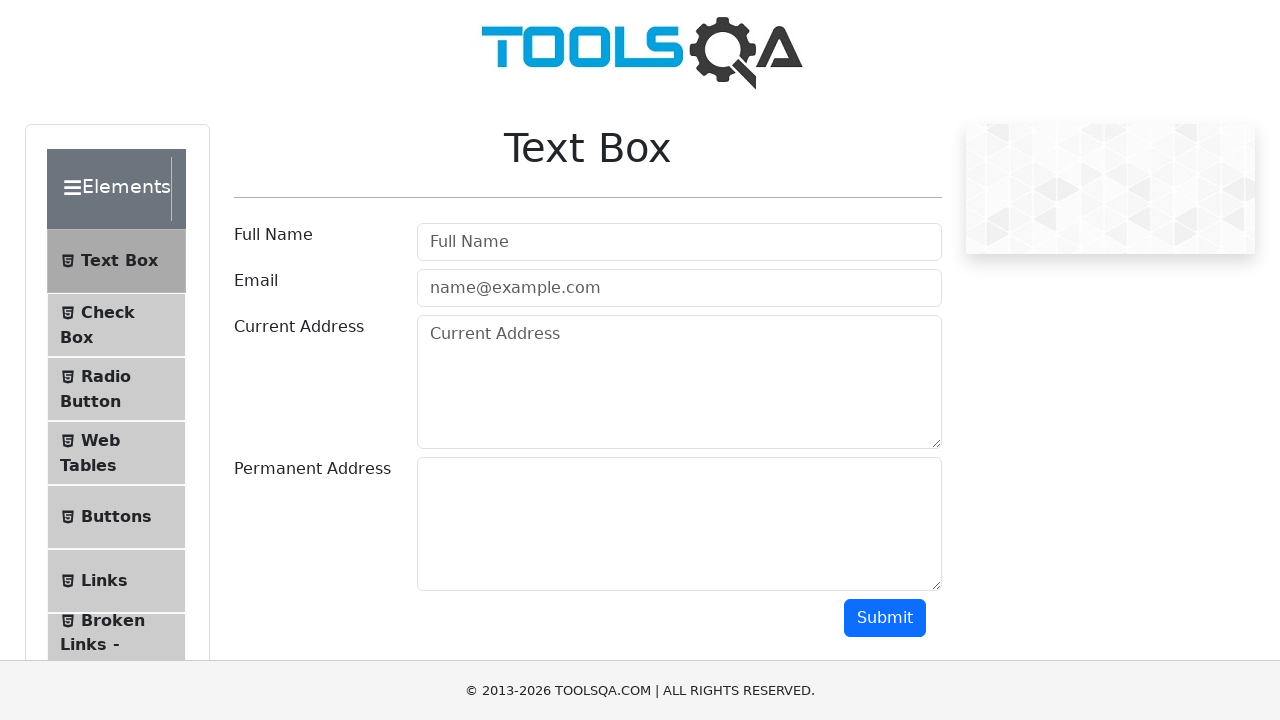

Filled user name field with 'Alex' on input#userName
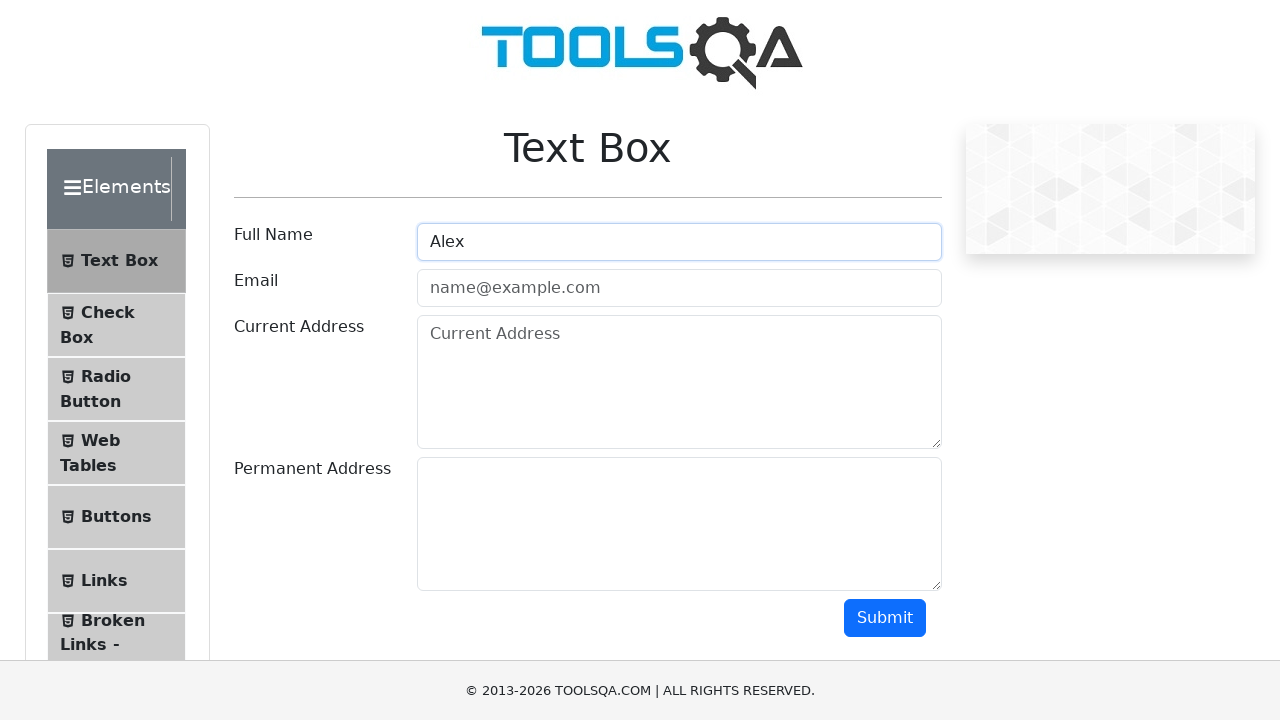

Filled email field with 'rdz.alex83@gmail.com' on input#userEmail
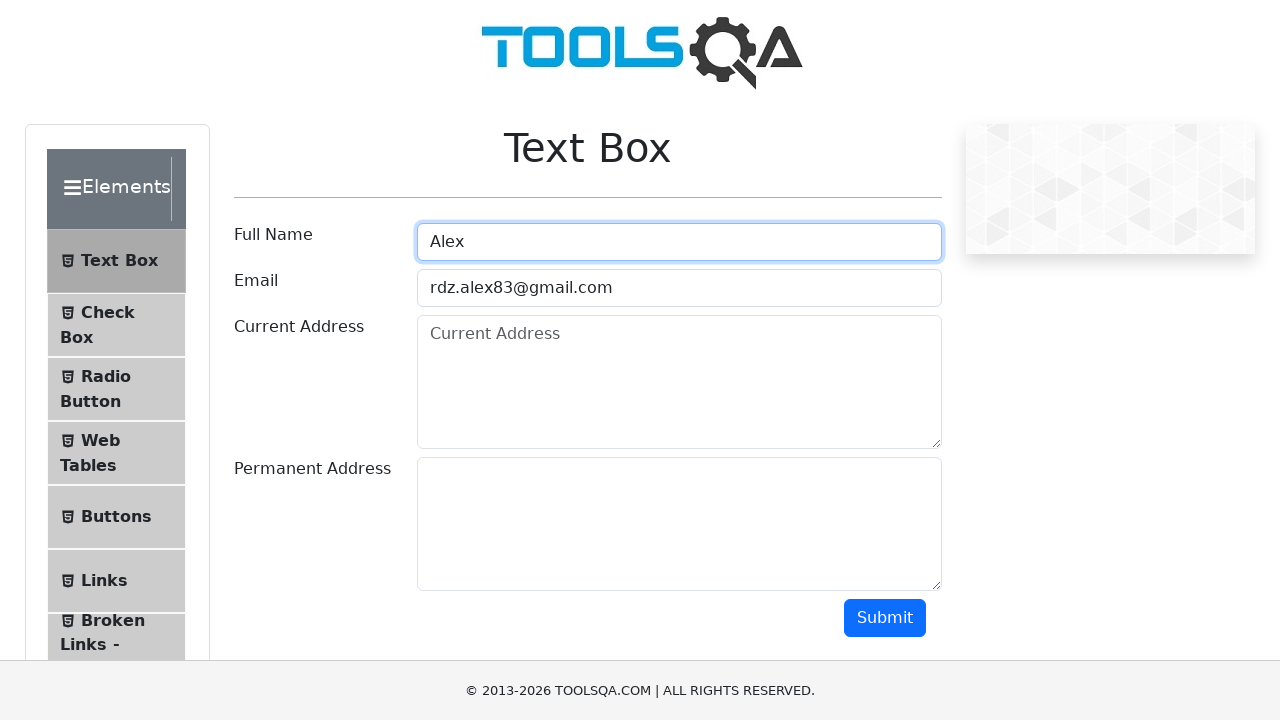

Filled current address field with 'Direccion1' on textarea#currentAddress
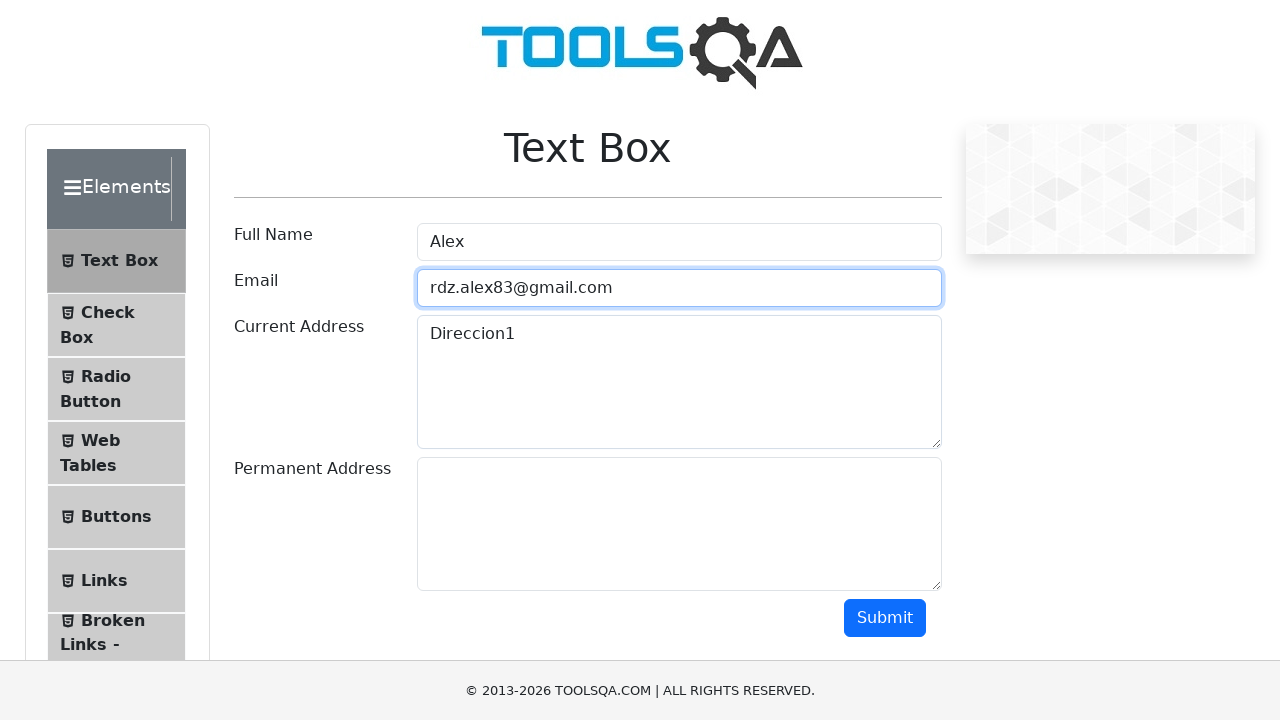

Filled permanent address field with 'Direccion2' on textarea#permanentAddress
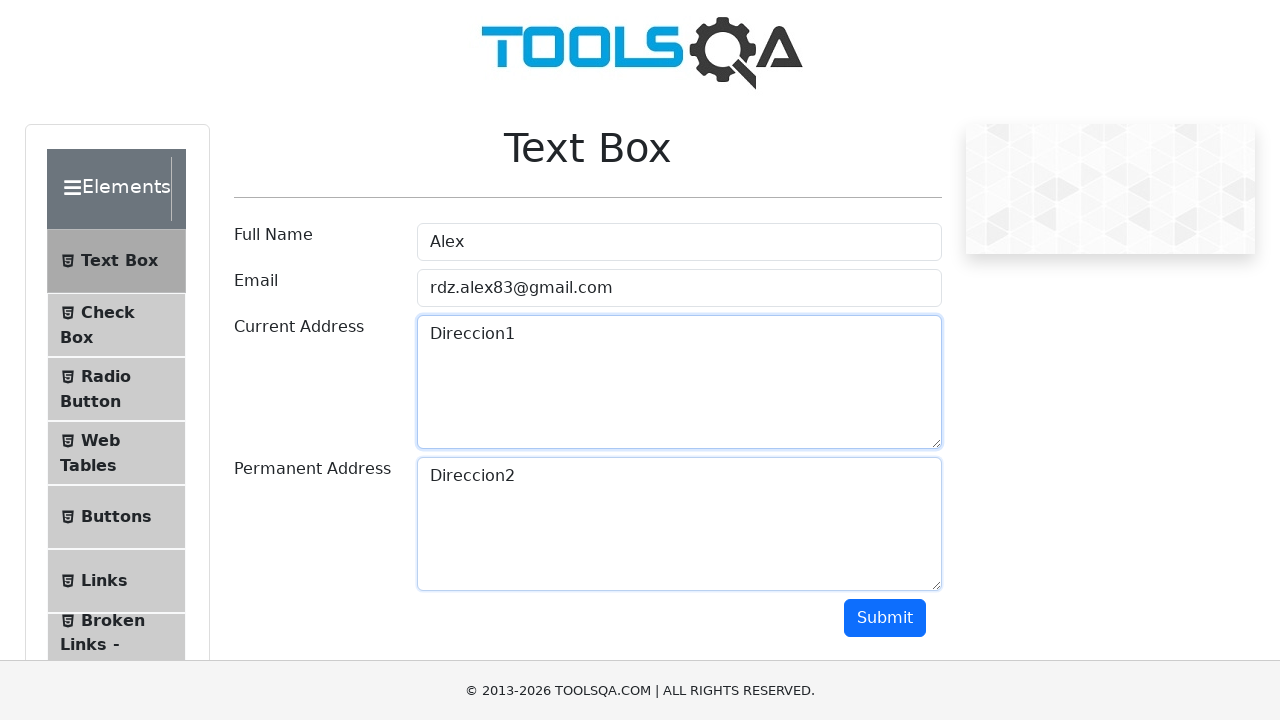

Clicked submit button to submit the text box form at (885, 618) on button#submit
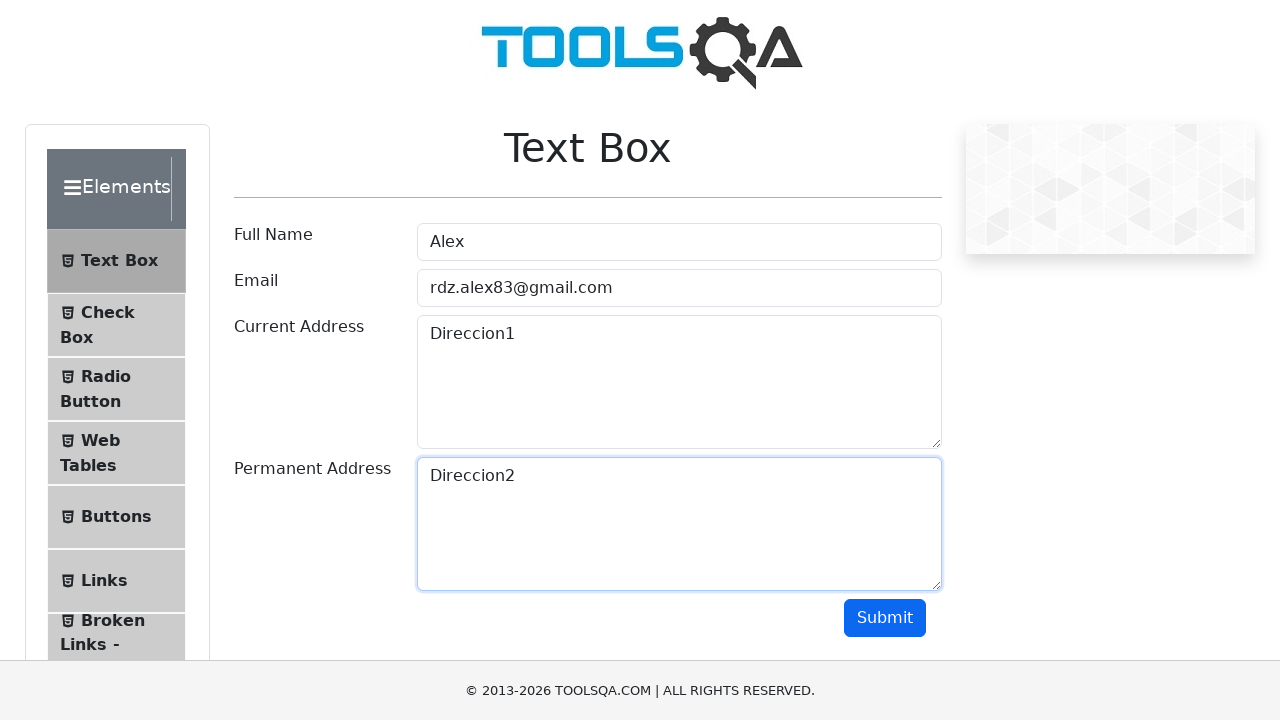

Form submission completed
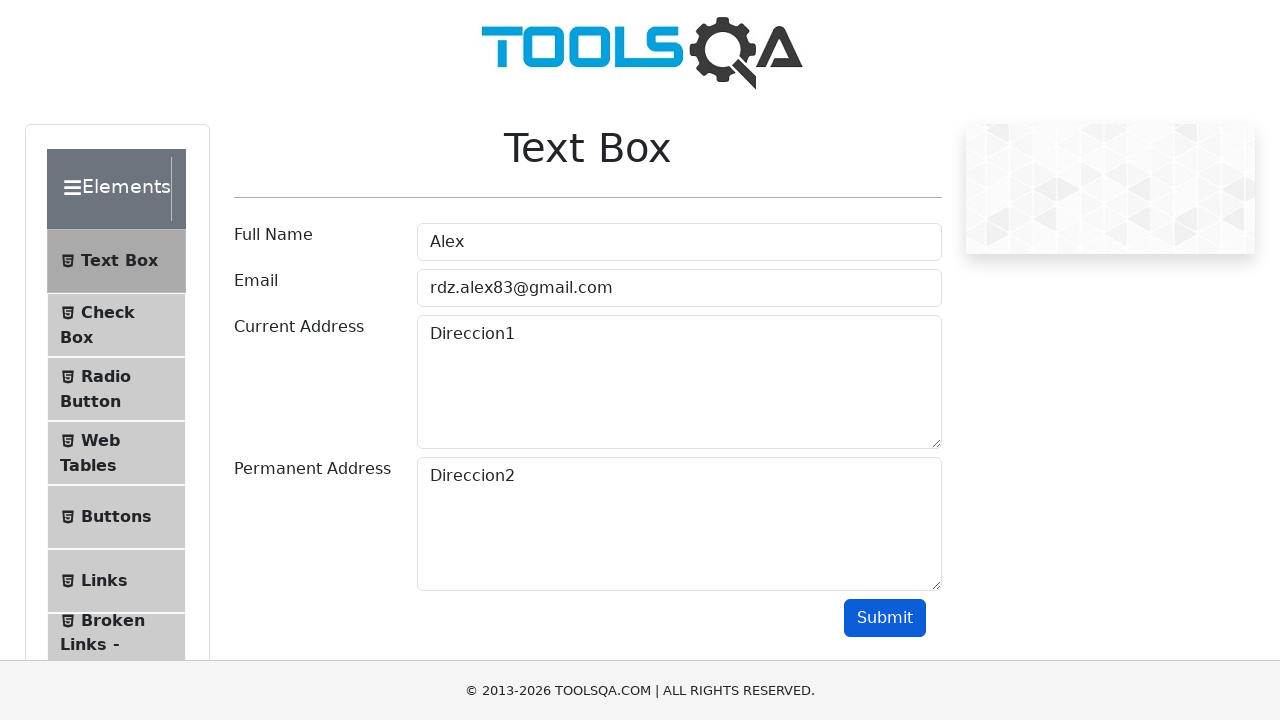

Clicked on Check Box menu item to navigate to Check Box section at (108, 312) on span.text:has-text('Check Box')
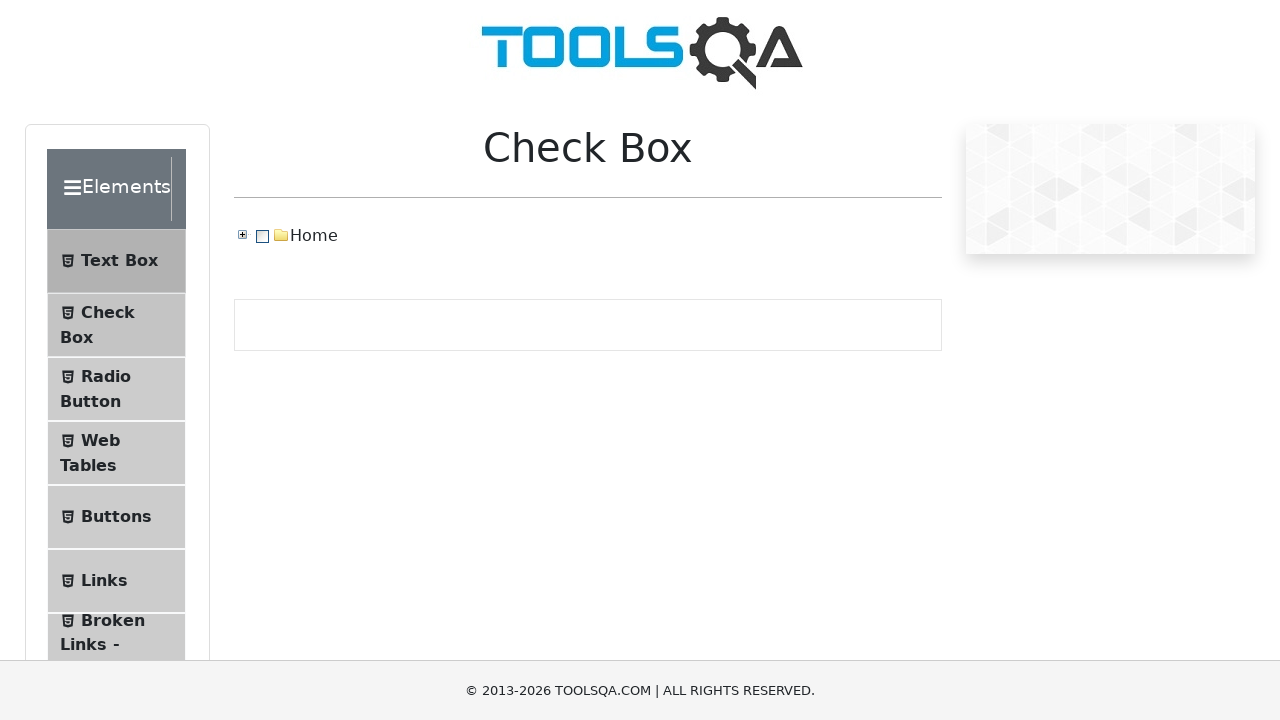

Check Box section loaded successfully
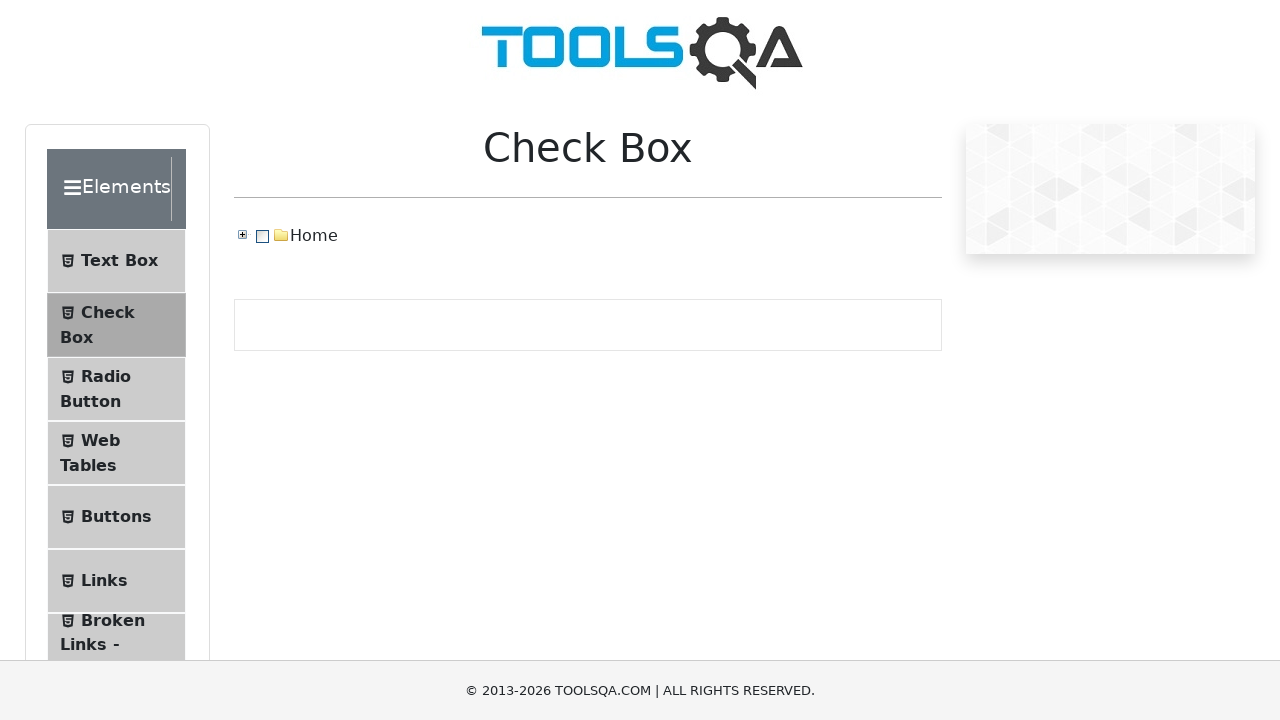

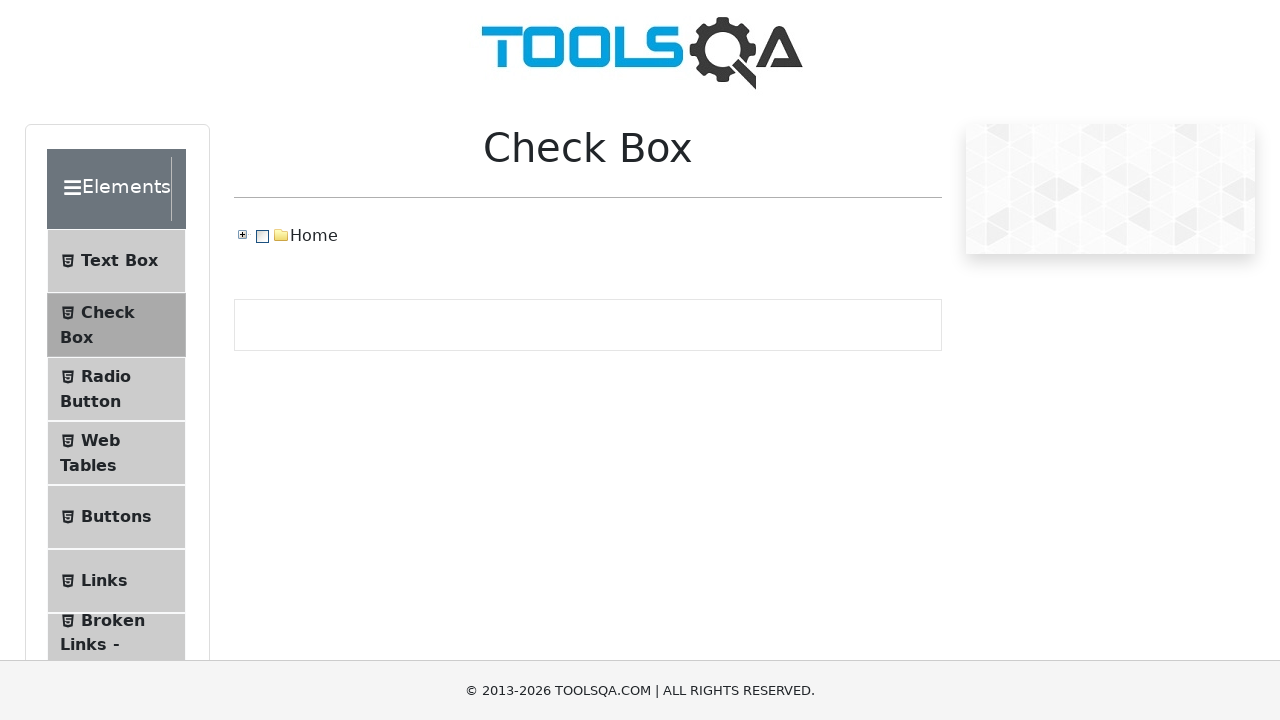